Tests drag and drop functionality on jQuery UI demo page by dragging an element from source to destination

Starting URL: https://jqueryui.com/droppable/

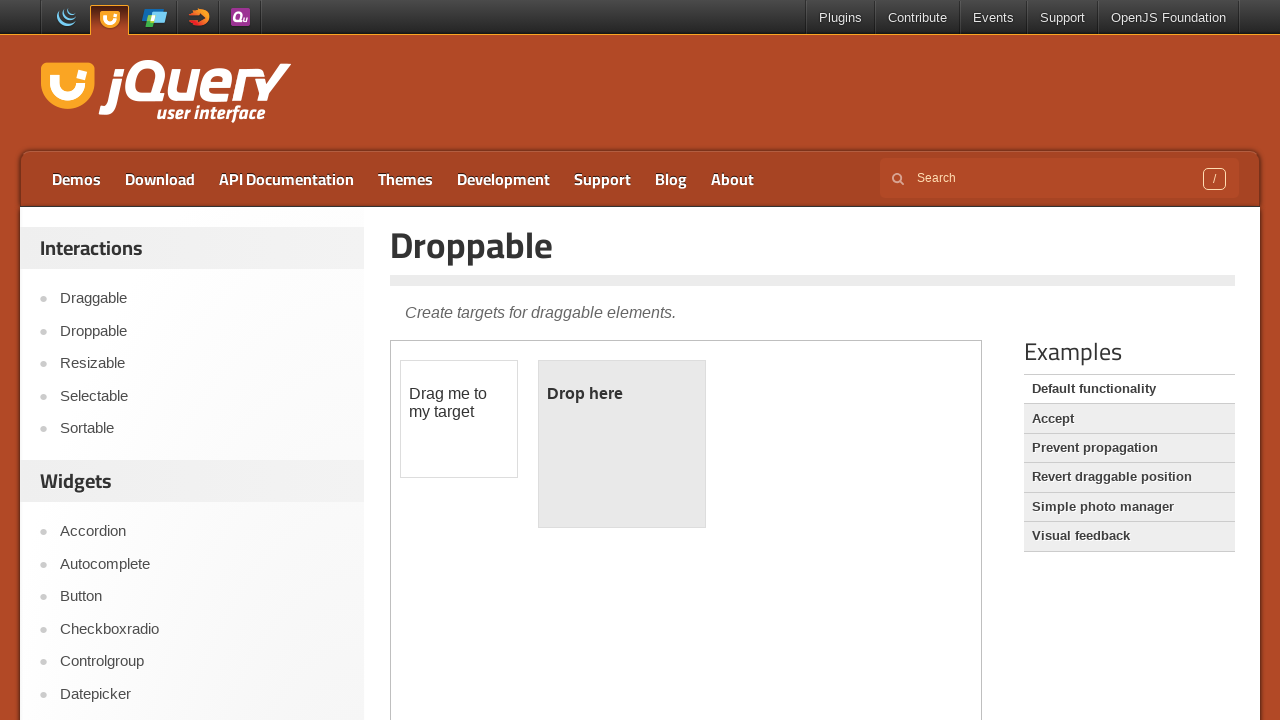

Located iframe containing drag and drop demo
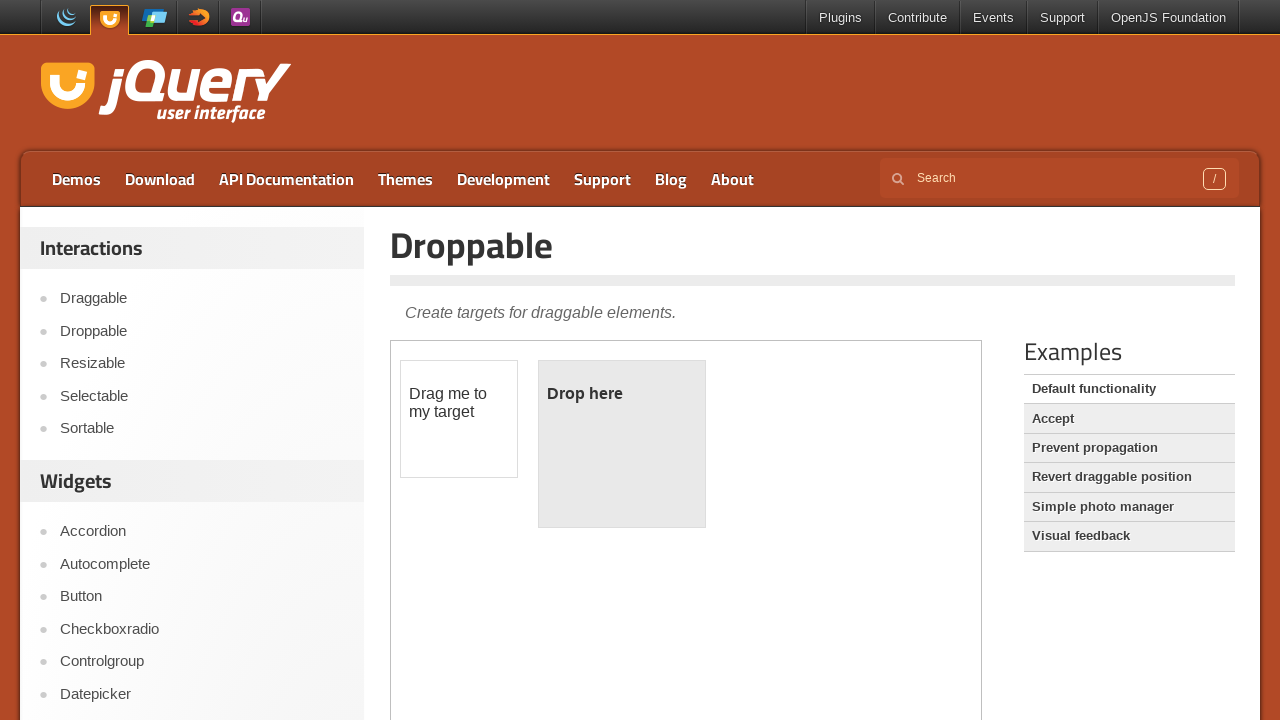

Located draggable element within iframe
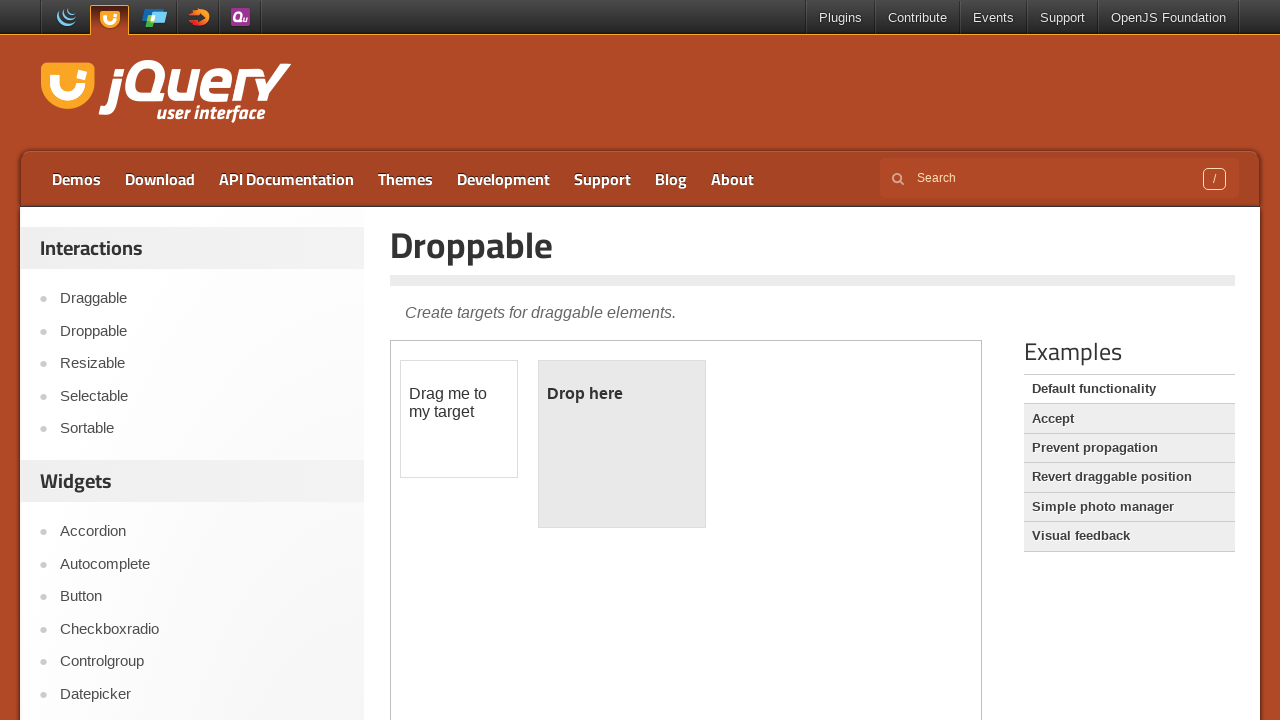

Located droppable element within iframe
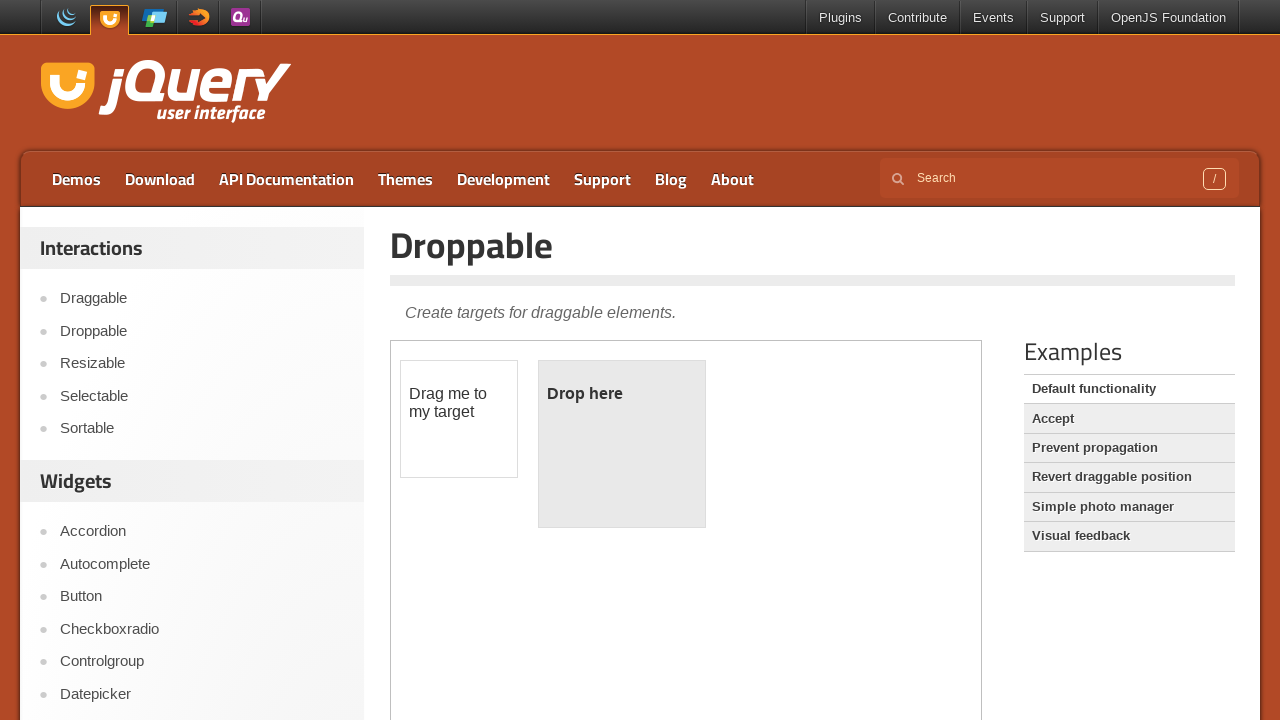

Dragged element from source to destination successfully at (622, 444)
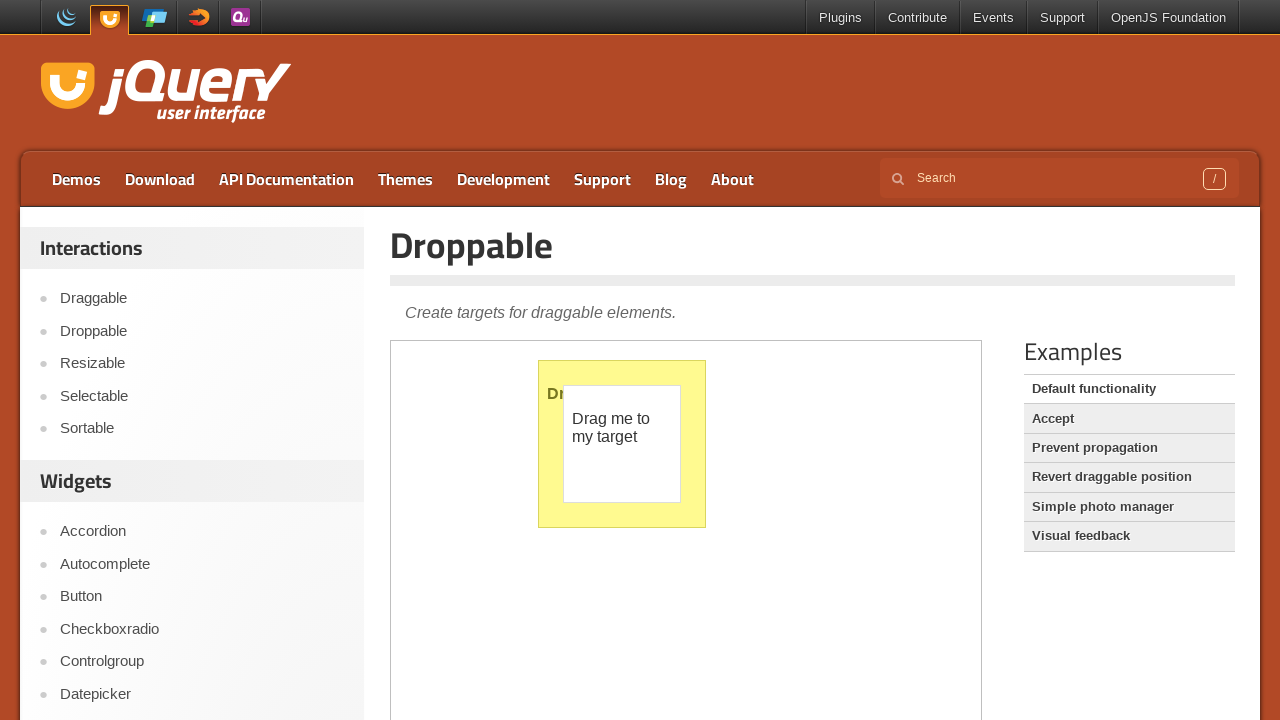

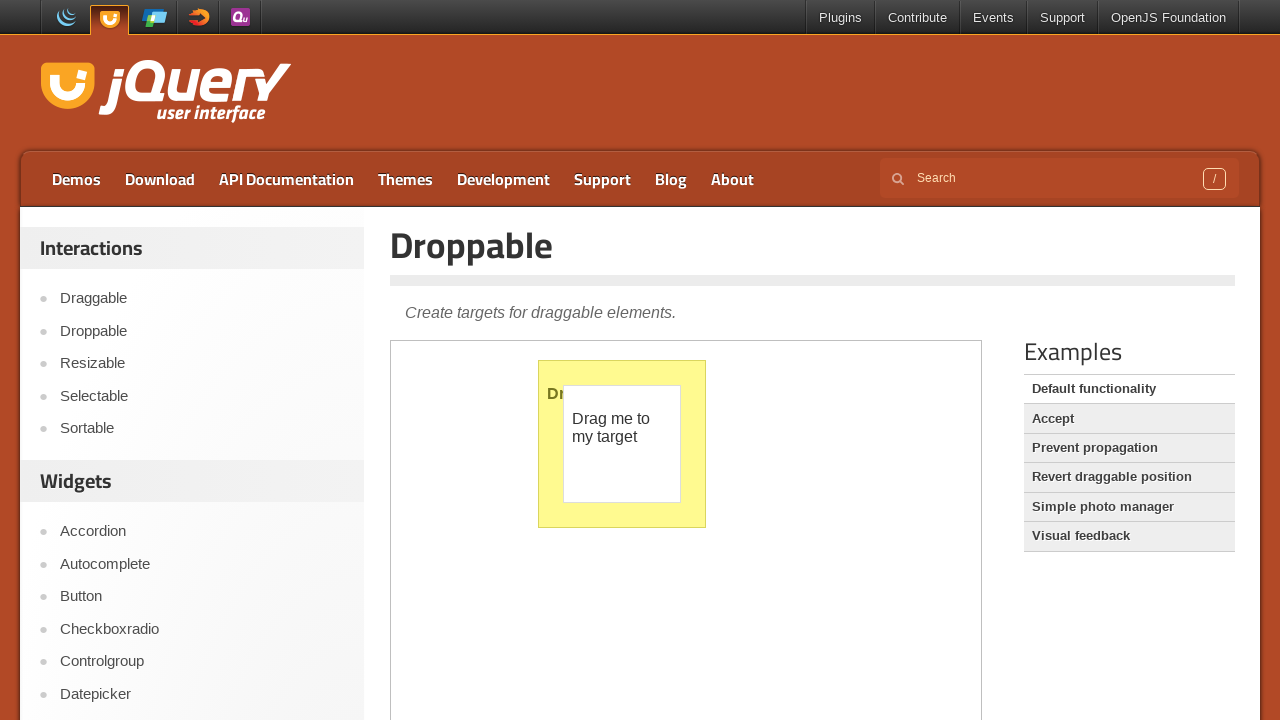